Tests the notification message page by clicking the link and verifying the notification appears.

Starting URL: https://the-internet.herokuapp.com/

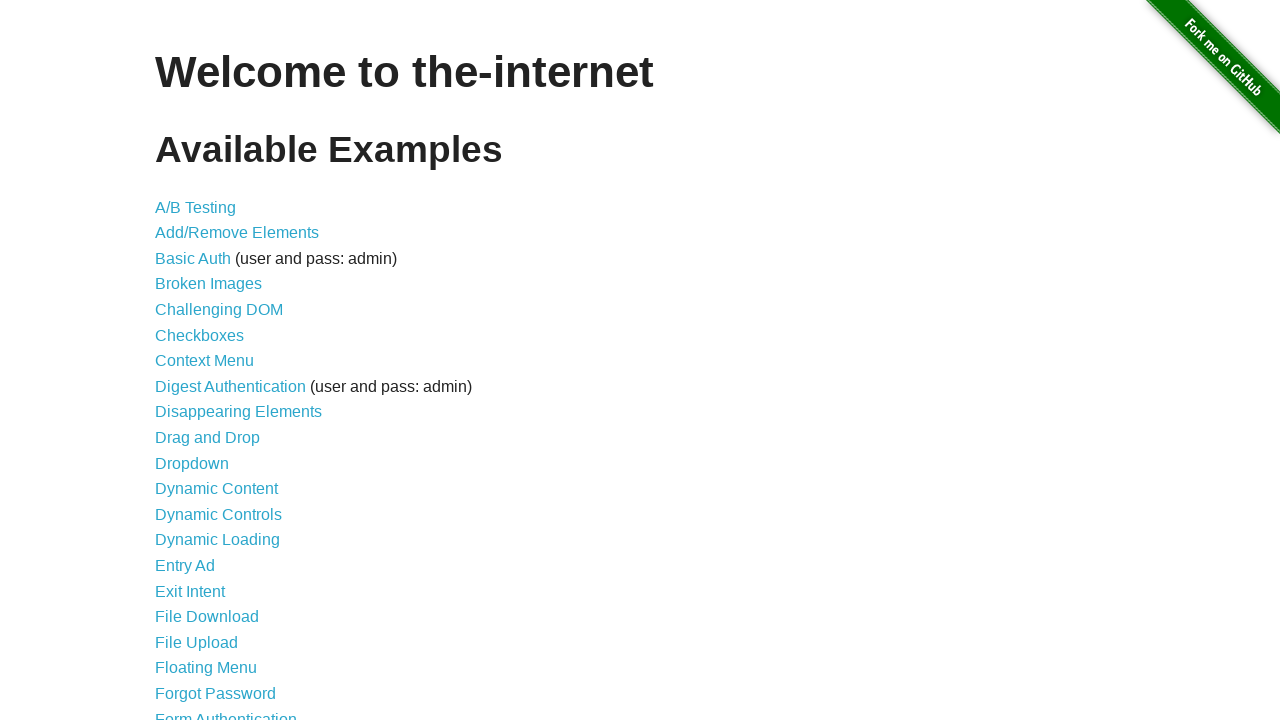

Clicked on Notification Message link at (234, 420) on a[href='/notification_message']
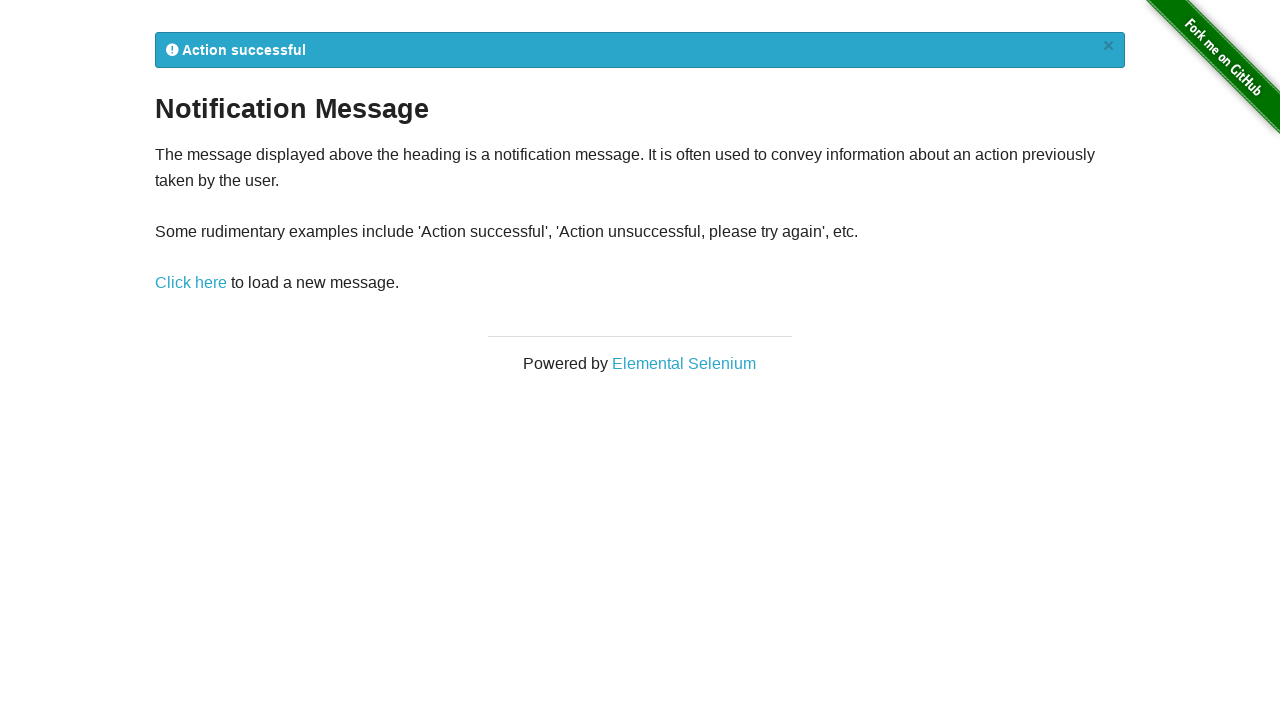

Notification message page loaded successfully
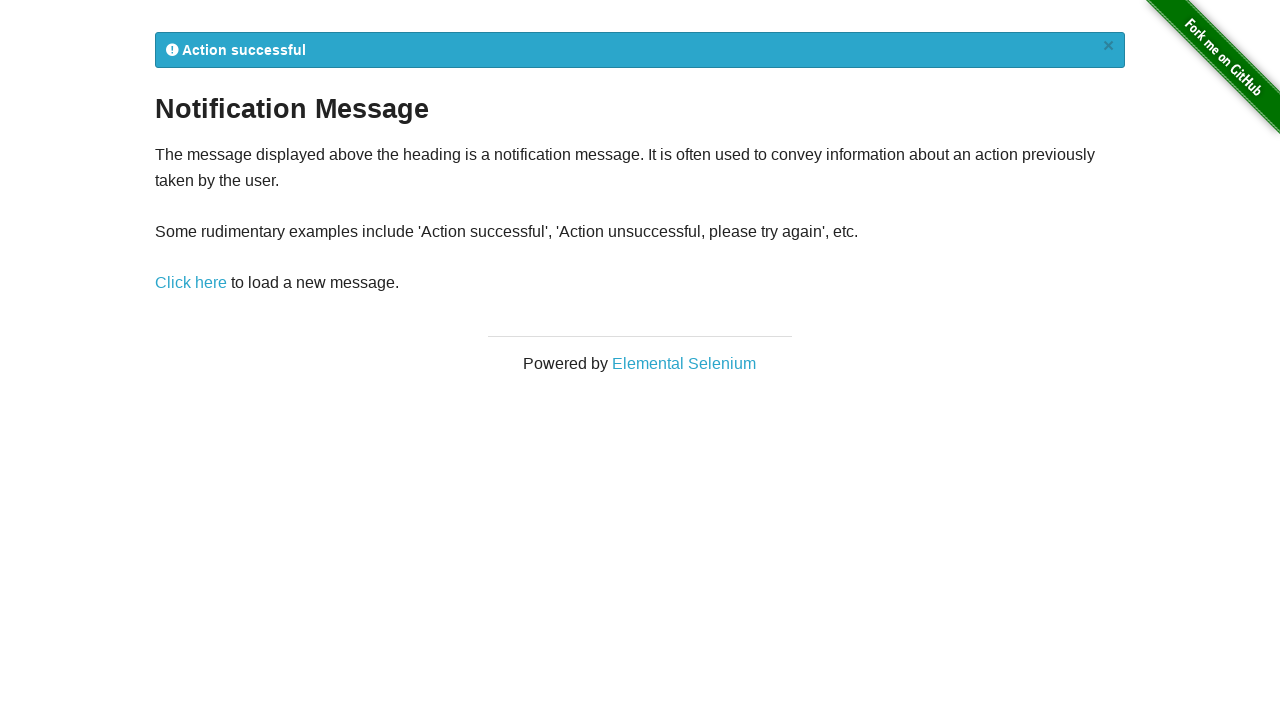

Notification message element became visible
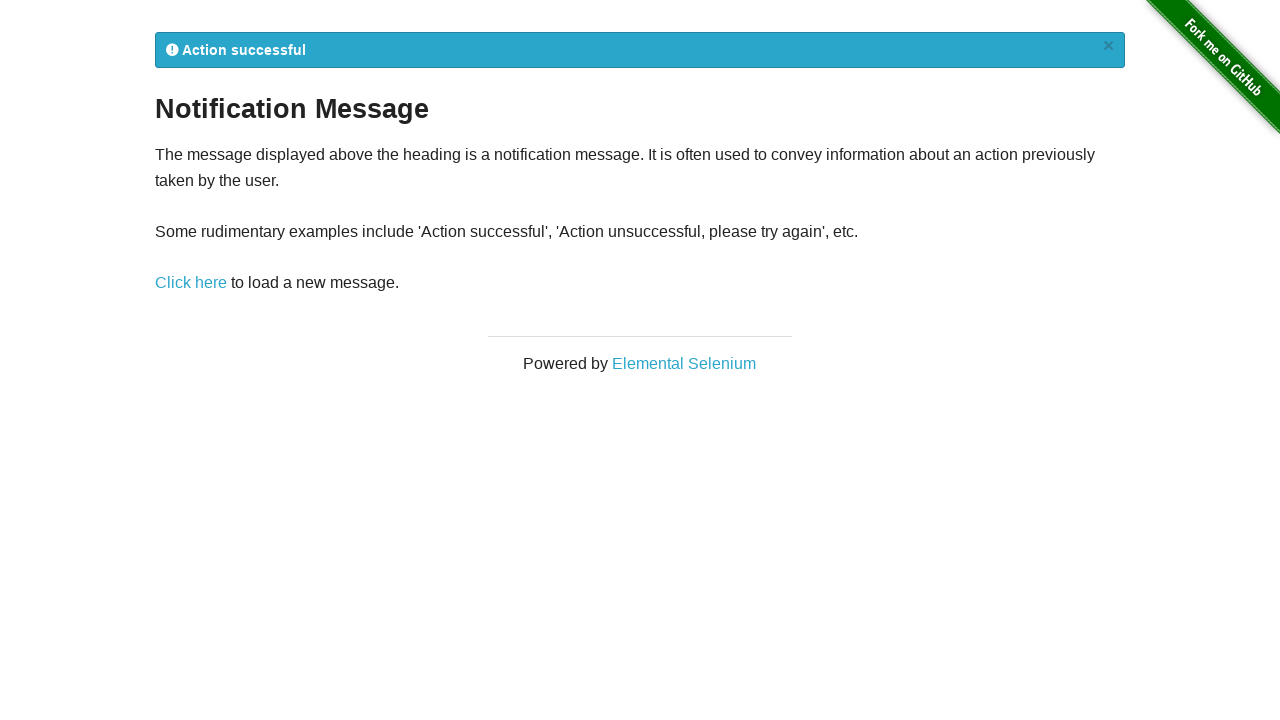

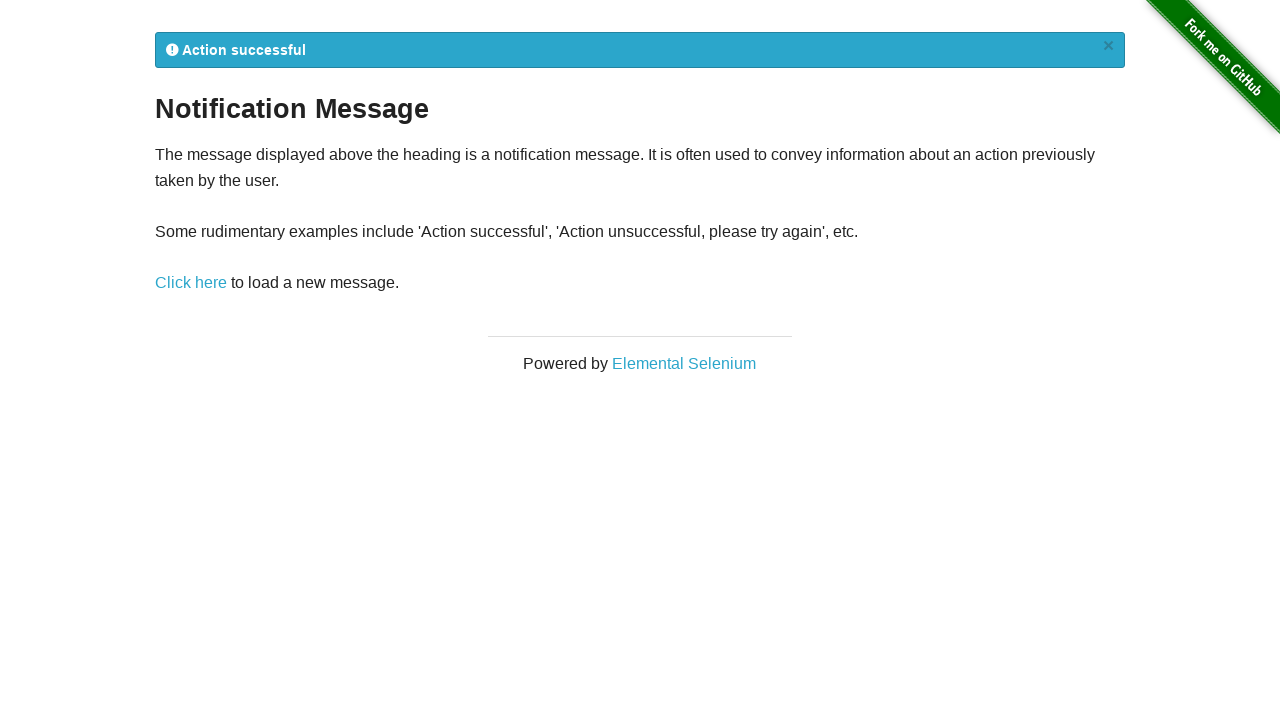